Clicks a button to show a prompt dialog, enters text, and accepts it

Starting URL: https://demoqa.com/alerts

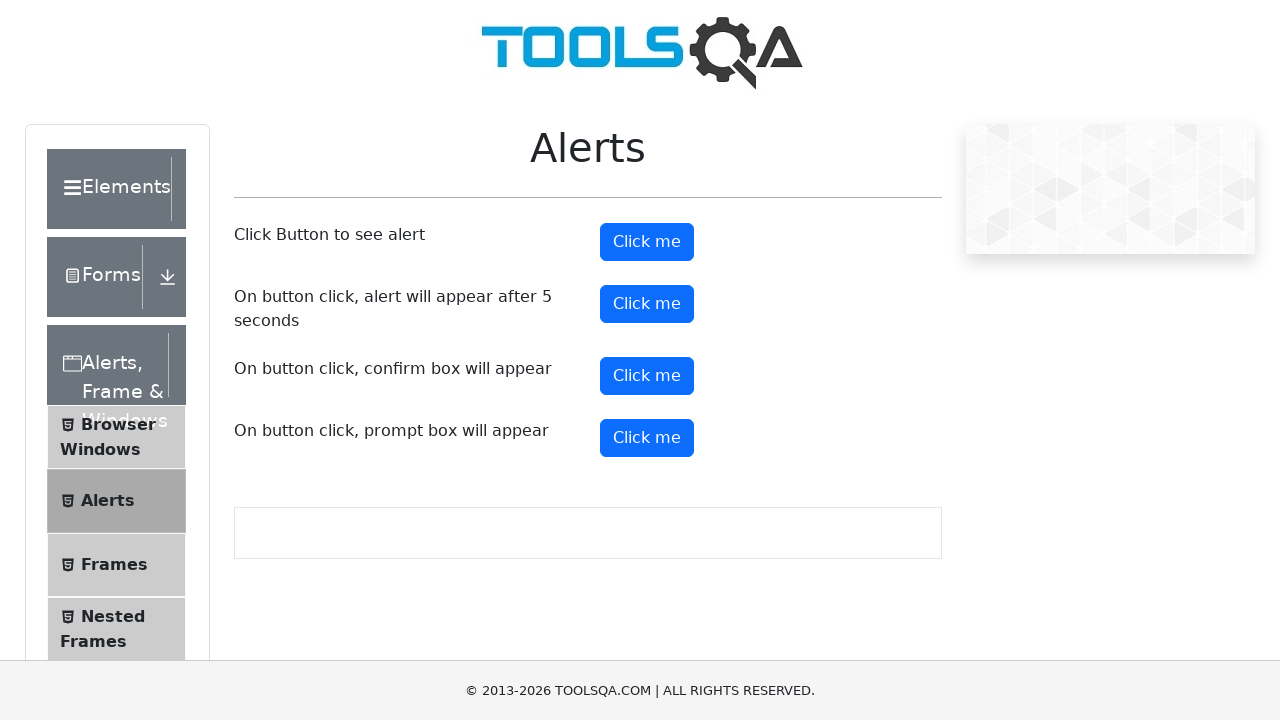

Scrolled down 350 pixels to view prompt button
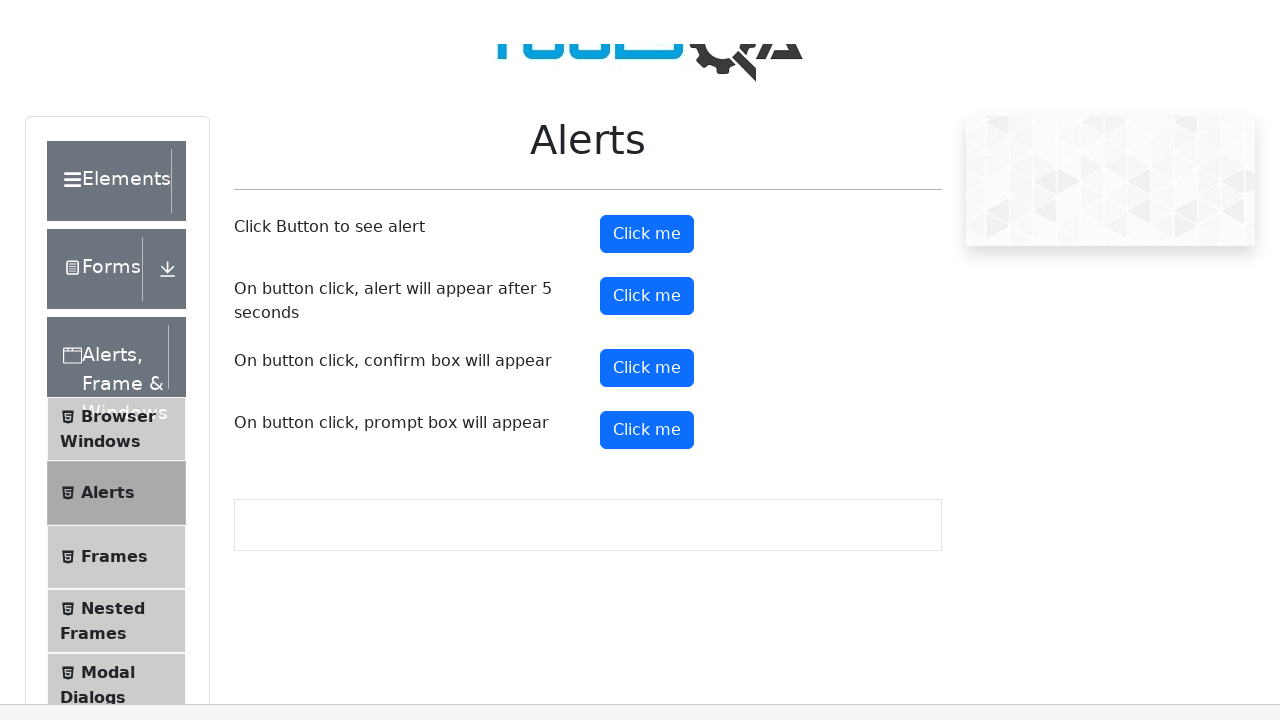

Set up dialog handler to accept prompt with text 'Michael Johnson'
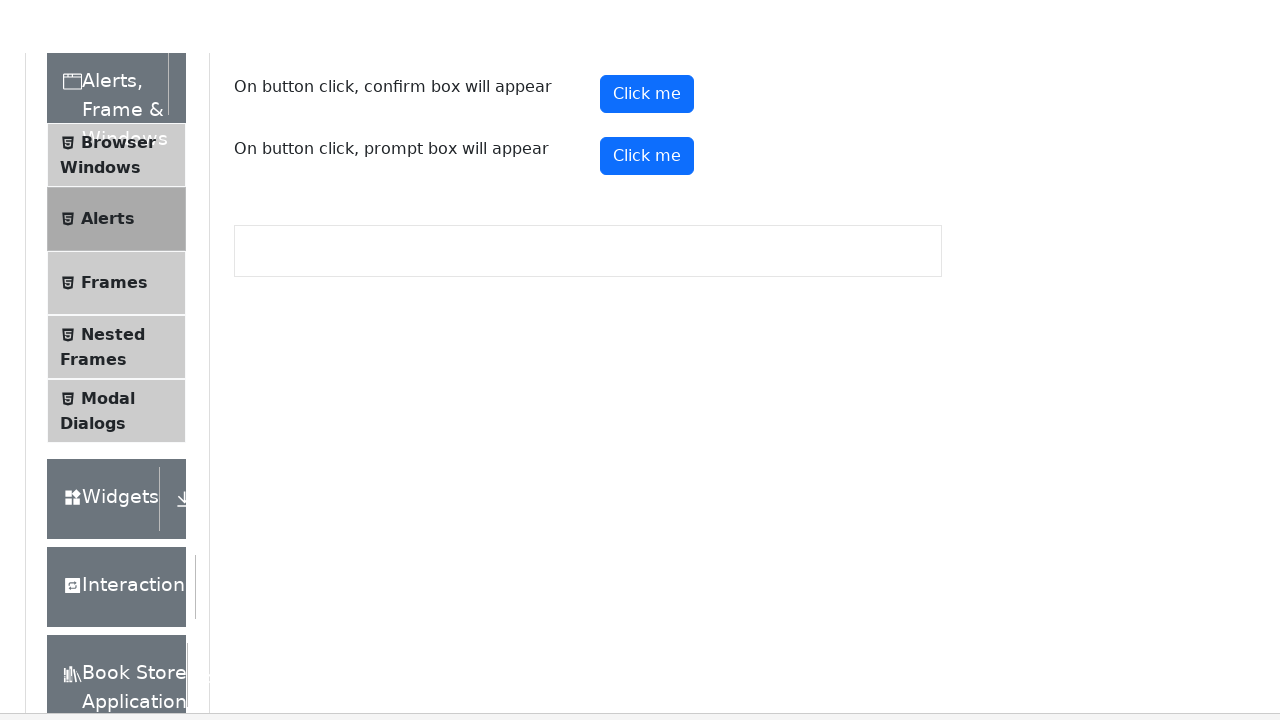

Clicked prompt button to open dialog at (647, 88) on #promtButton
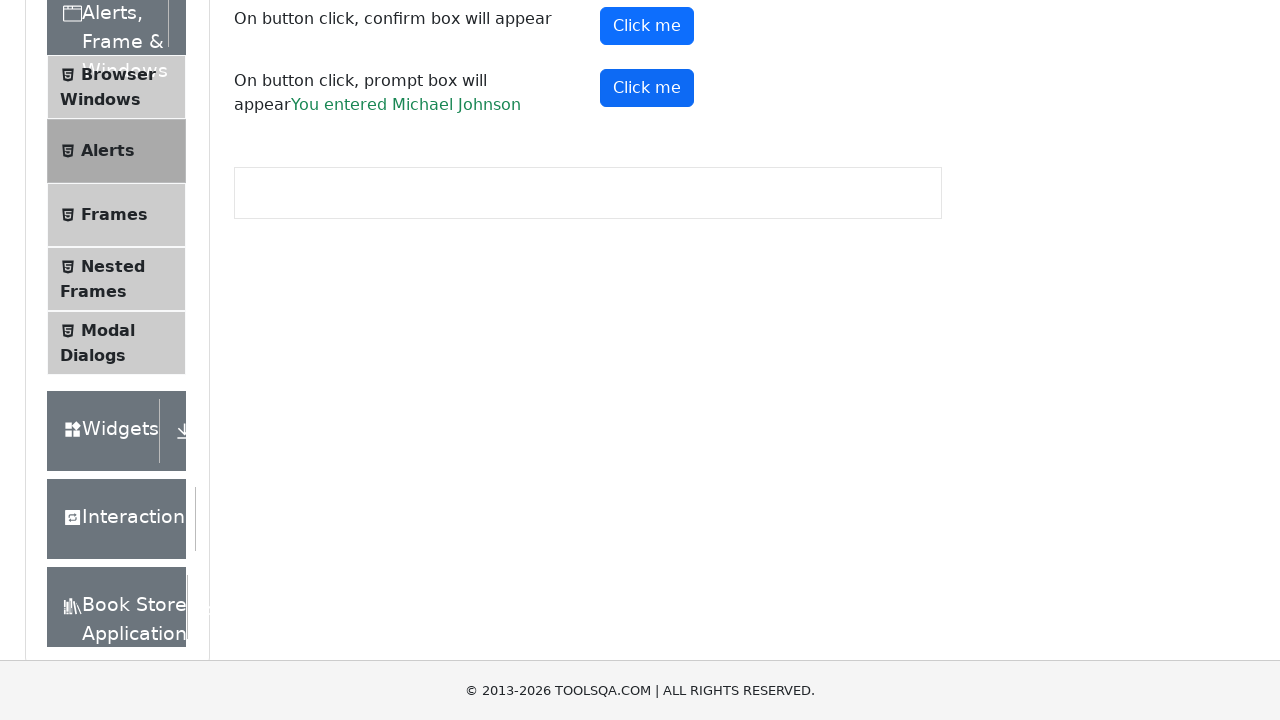

Retrieved prompt result text from page
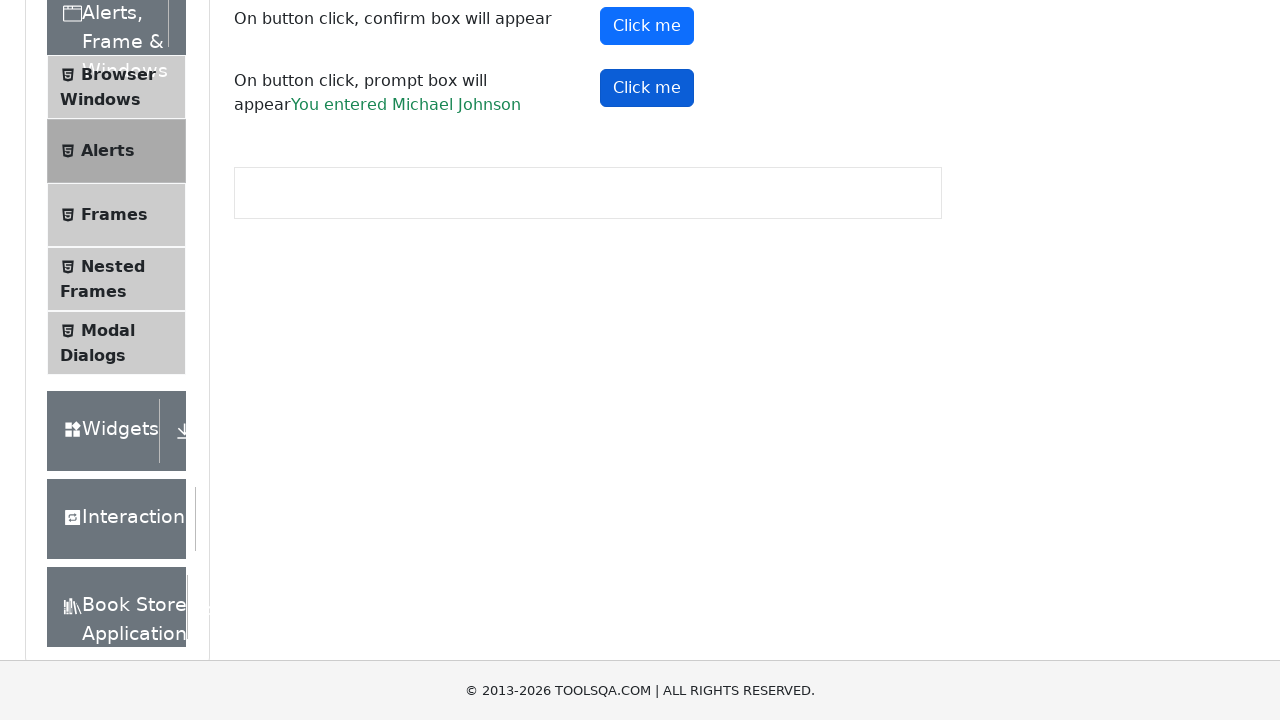

Verified that 'Michael' is present in prompt result
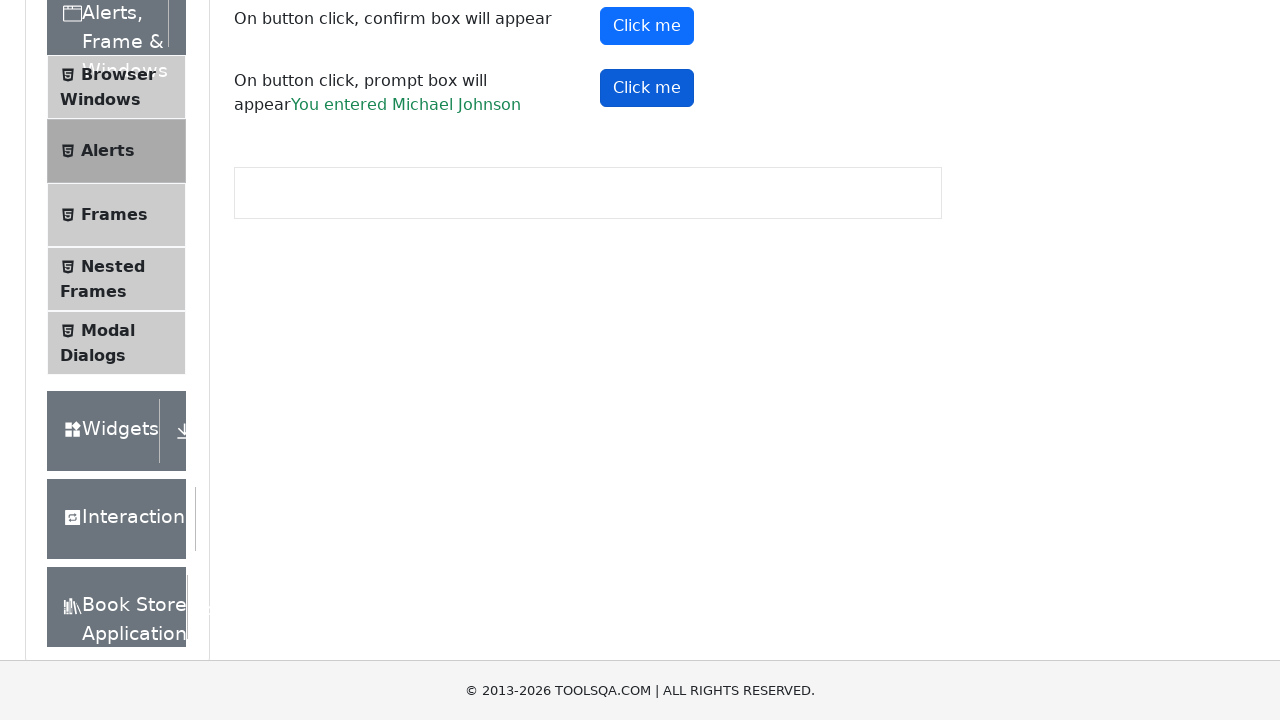

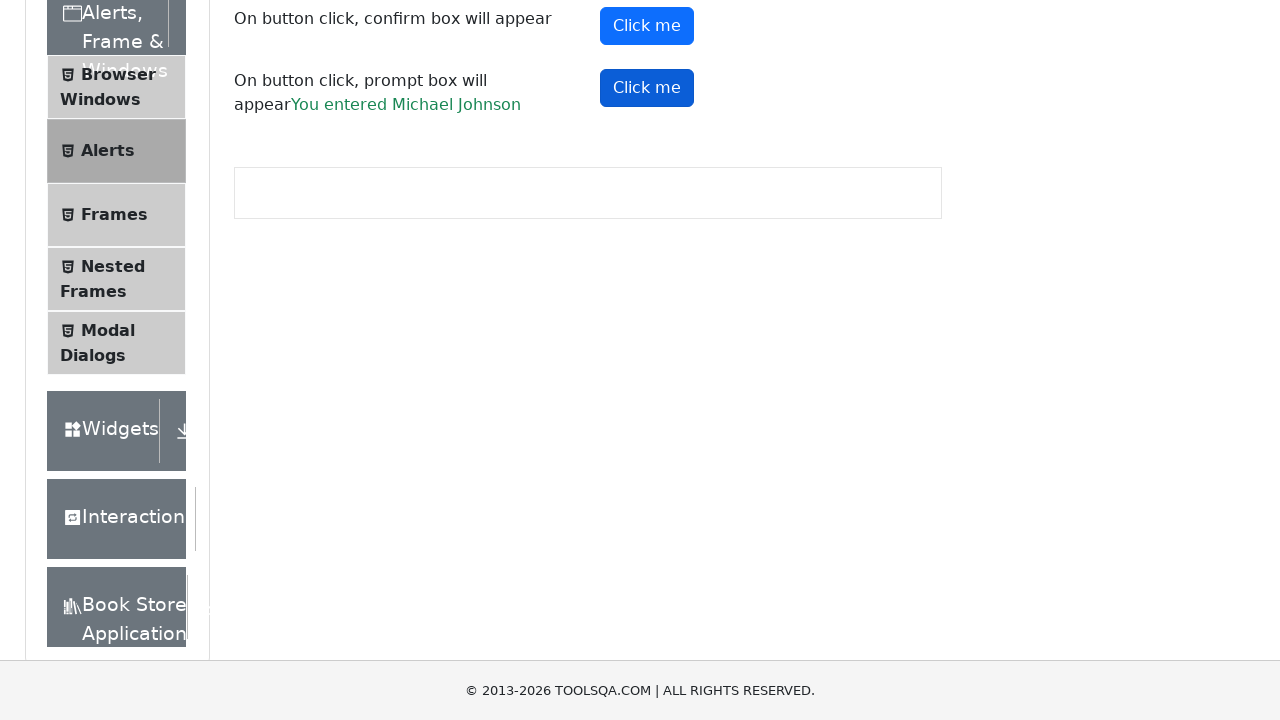